Tests drag and drop functionality by dragging an element and dropping it onto a target drop zone on leafground.com

Starting URL: https://www.leafground.com/drag.xhtml

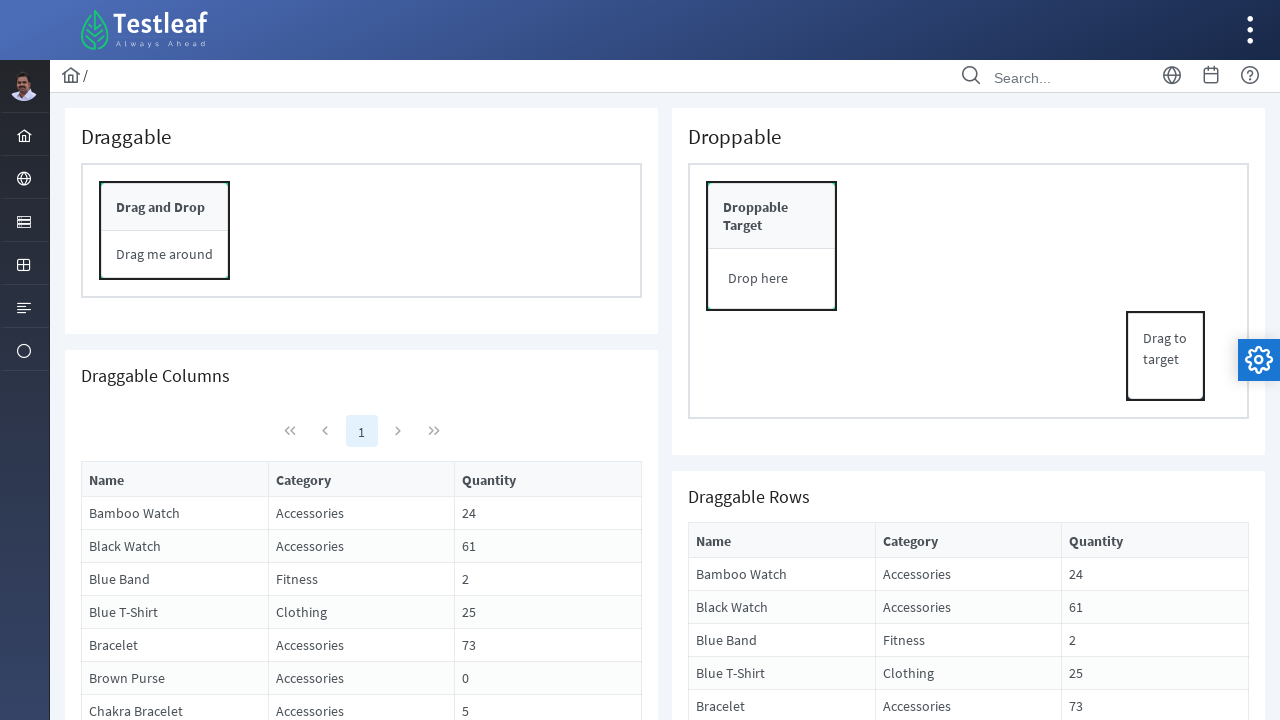

Waited for drop target element to be visible
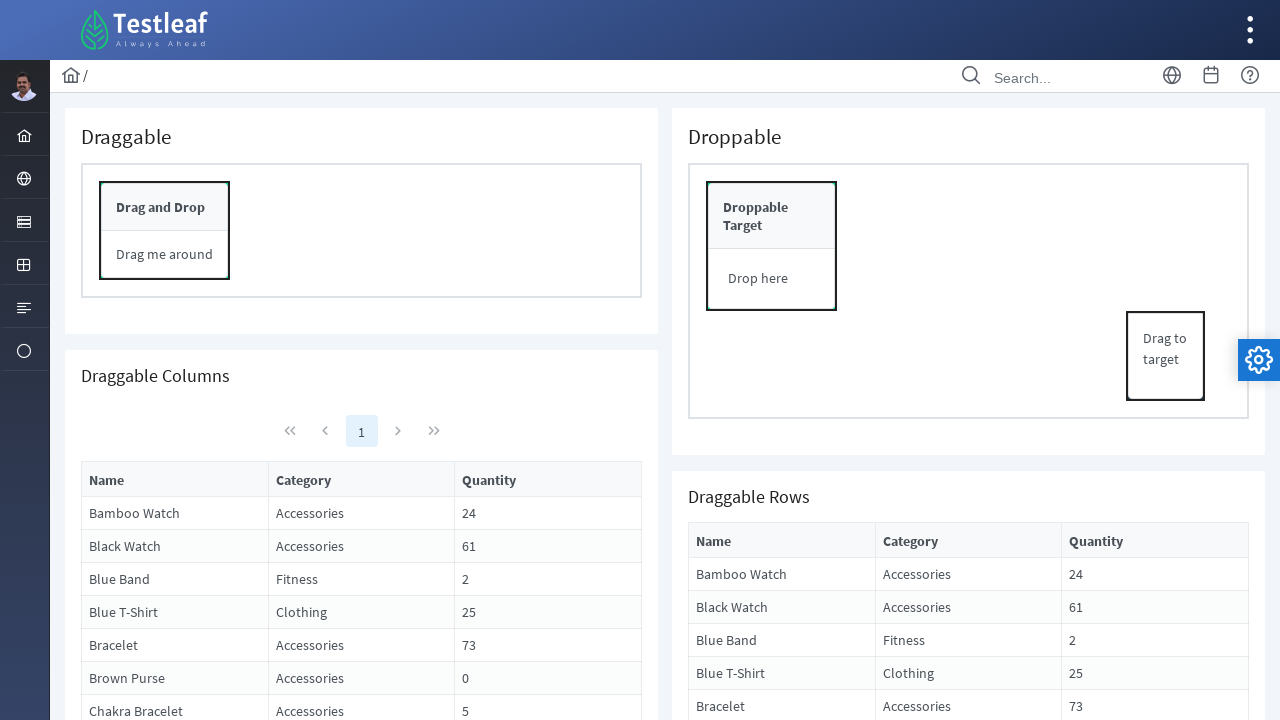

Waited for drag source element to be visible
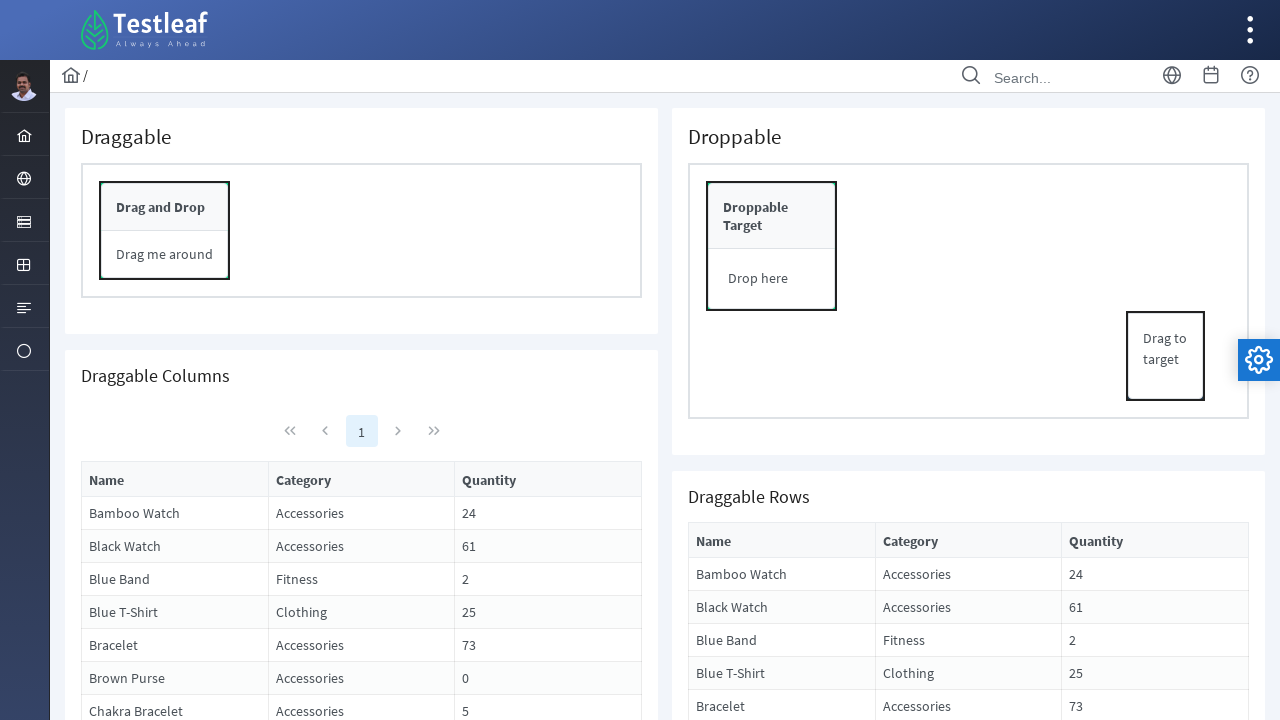

Dragged element from drag zone and dropped it onto drop target at (756, 207)
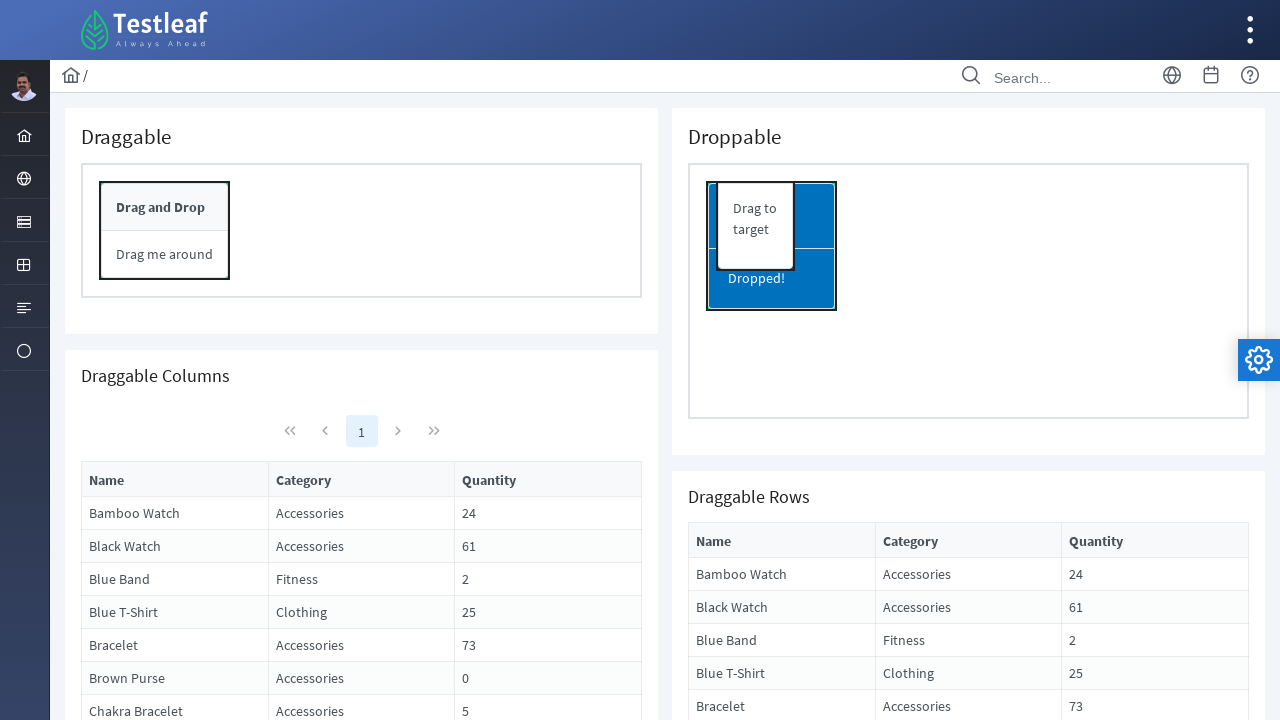

Waited 500ms for drag and drop action to complete
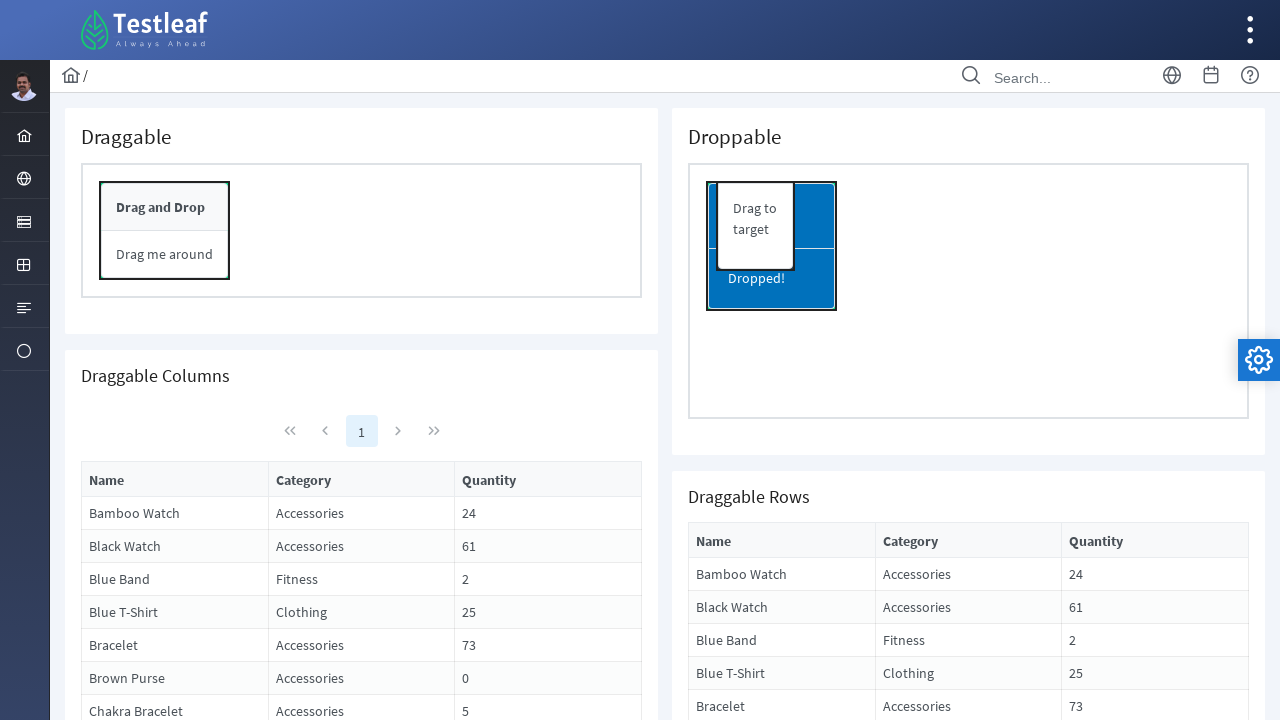

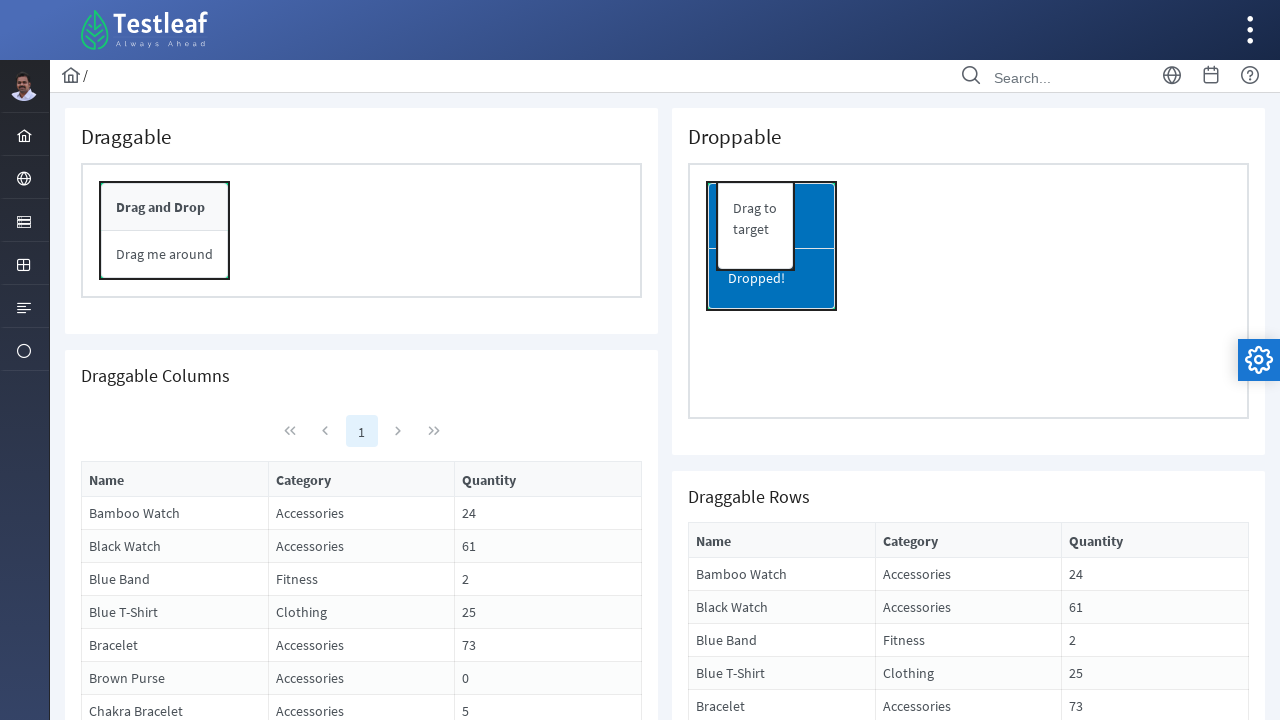